Tests locating and clicking an element by class name on the Selenium practice page

Starting URL: https://www.tutorialspoint.com/selenium/practice/selenium_automation_practice.php

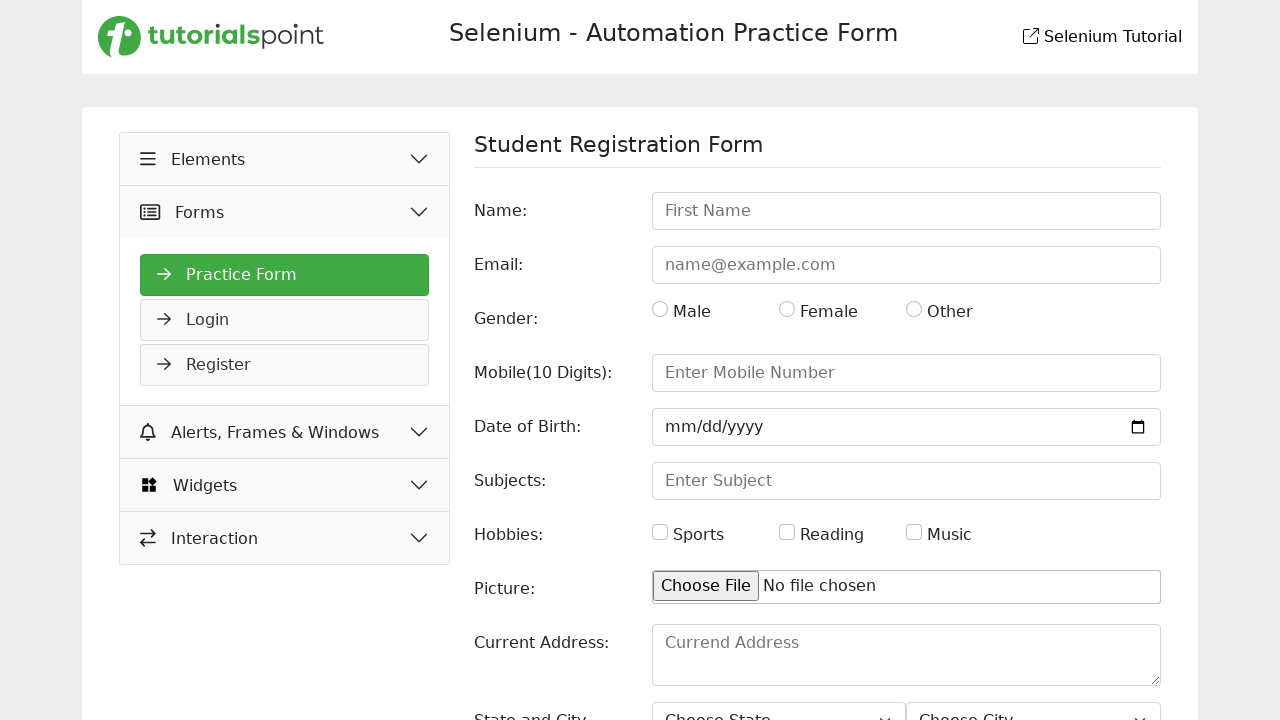

Clicked button element with class 'btn' on Selenium practice page at (1126, 621) on .btn
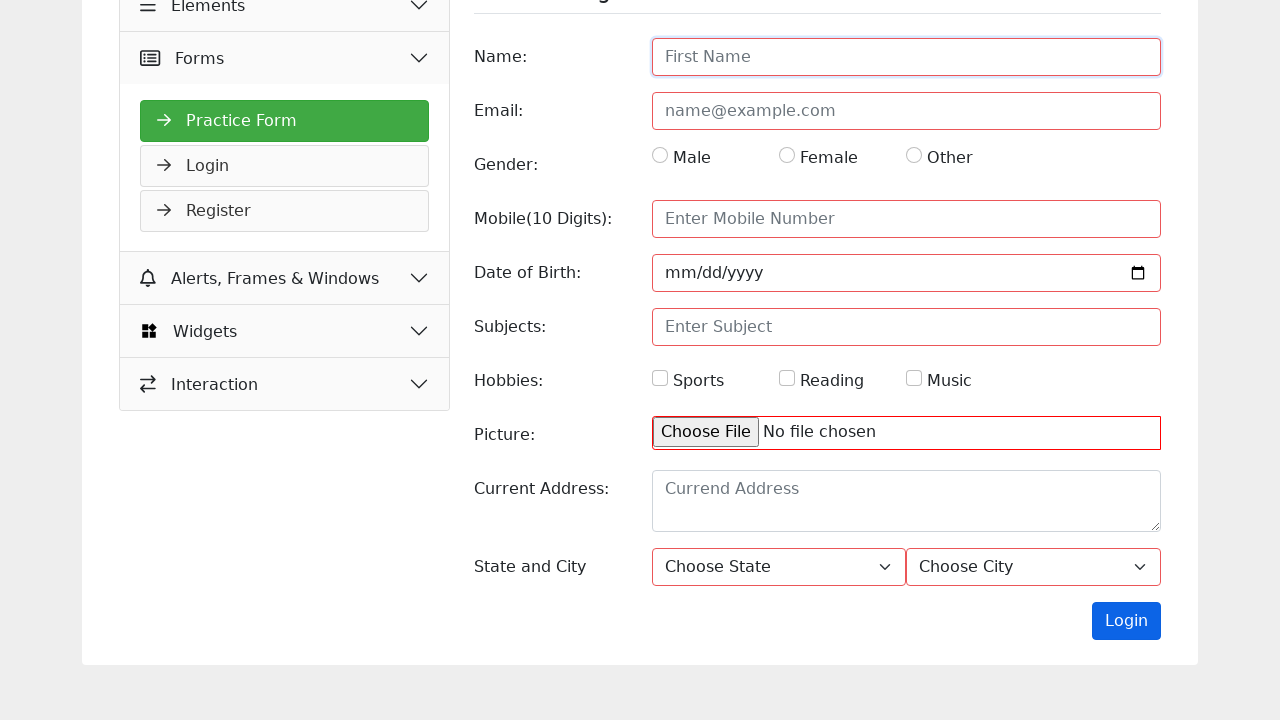

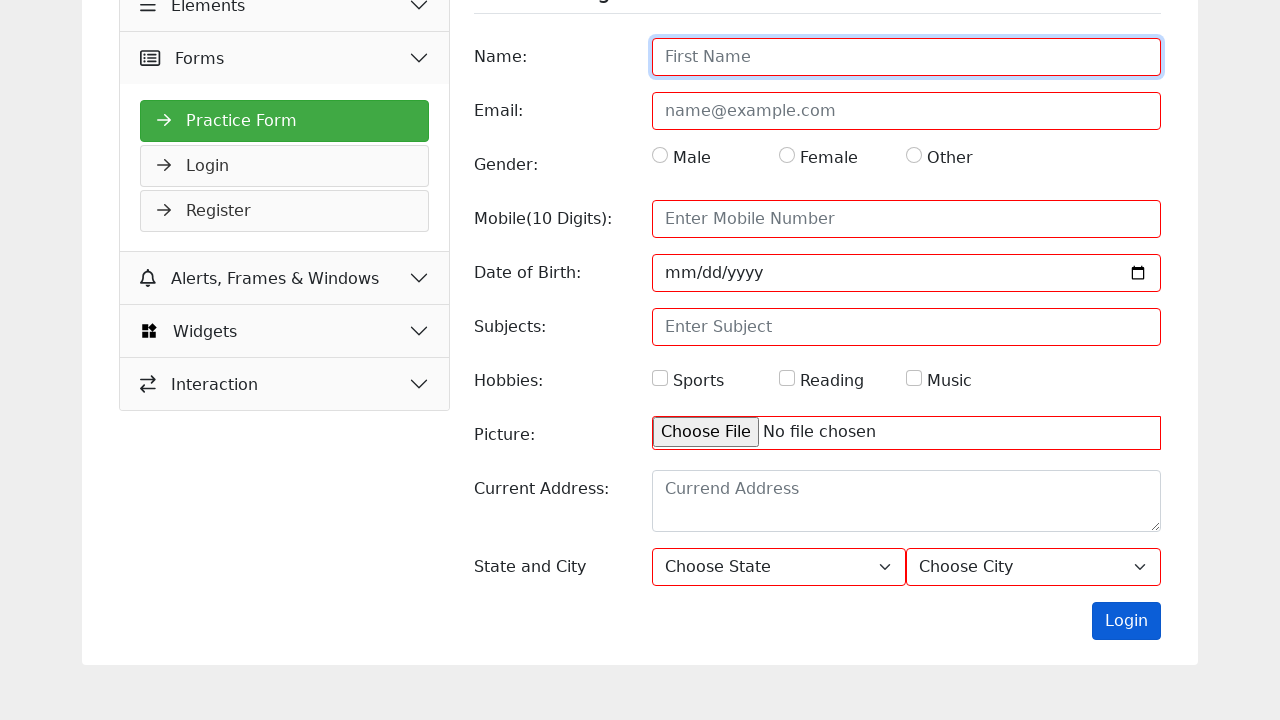